Tests the sign up flow on demoblaze by opening the sign up modal, filling in username and password fields, and submitting the registration form

Starting URL: https://www.demoblaze.com/index.html

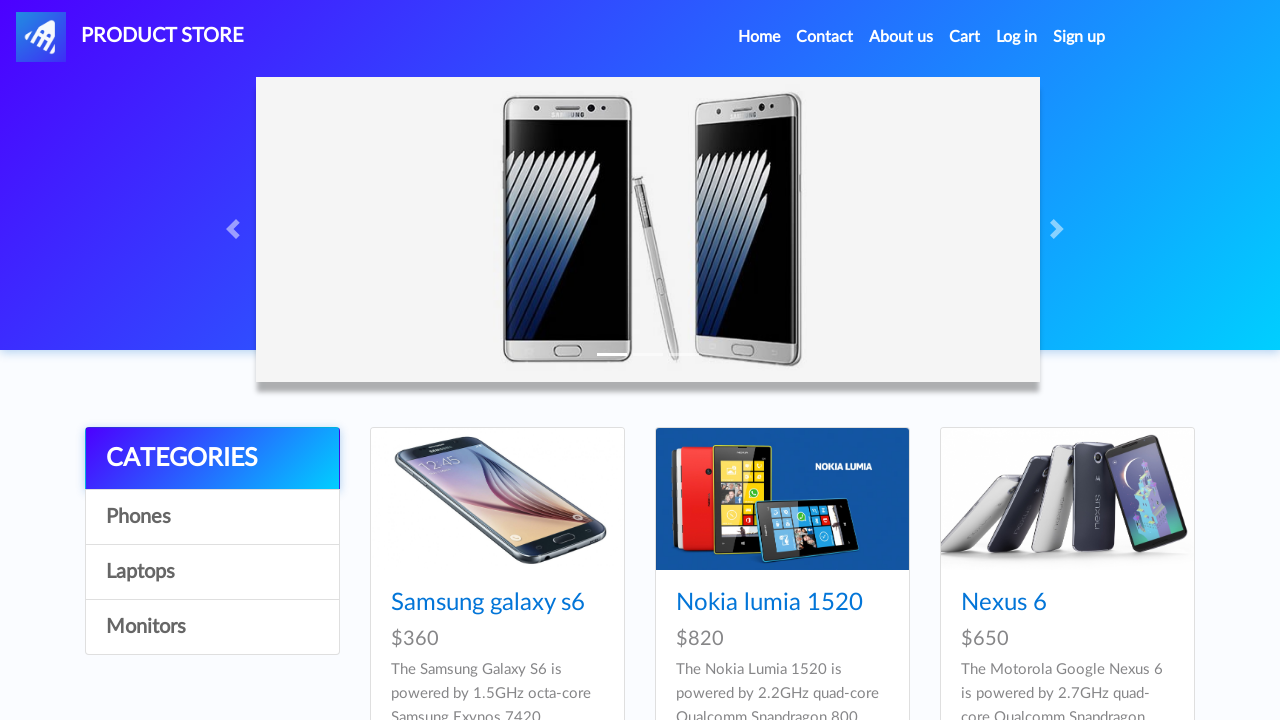

Clicked Sign up button on Home page to open modal at (1079, 37) on xpath=//*[@id='signin2']
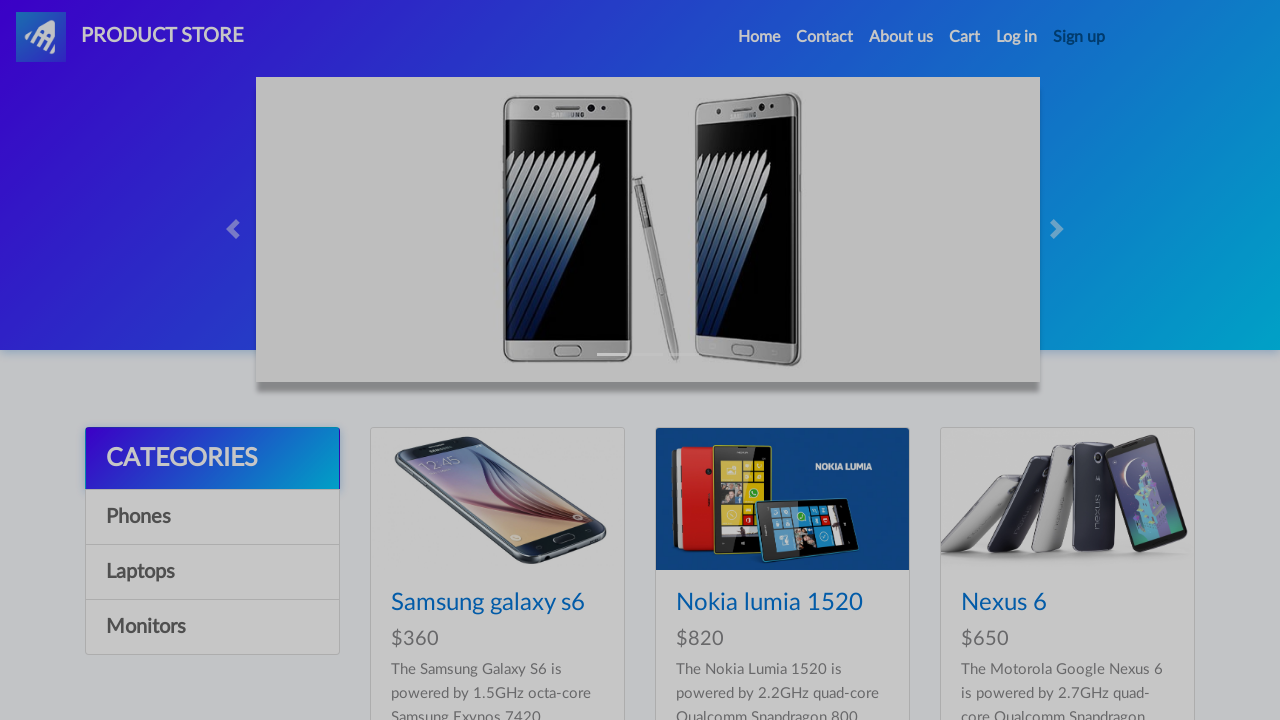

Sign up modal appeared and is visible
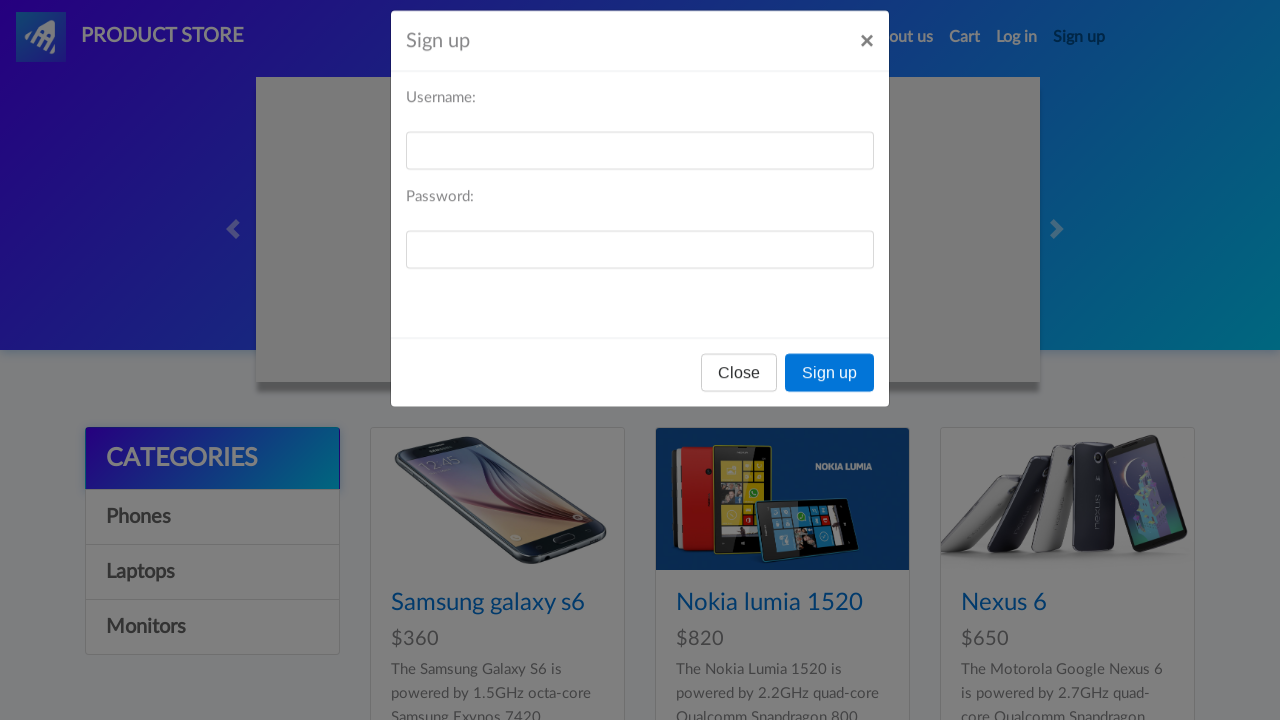

Filled username field with 'testuser_7829' on input#sign-username
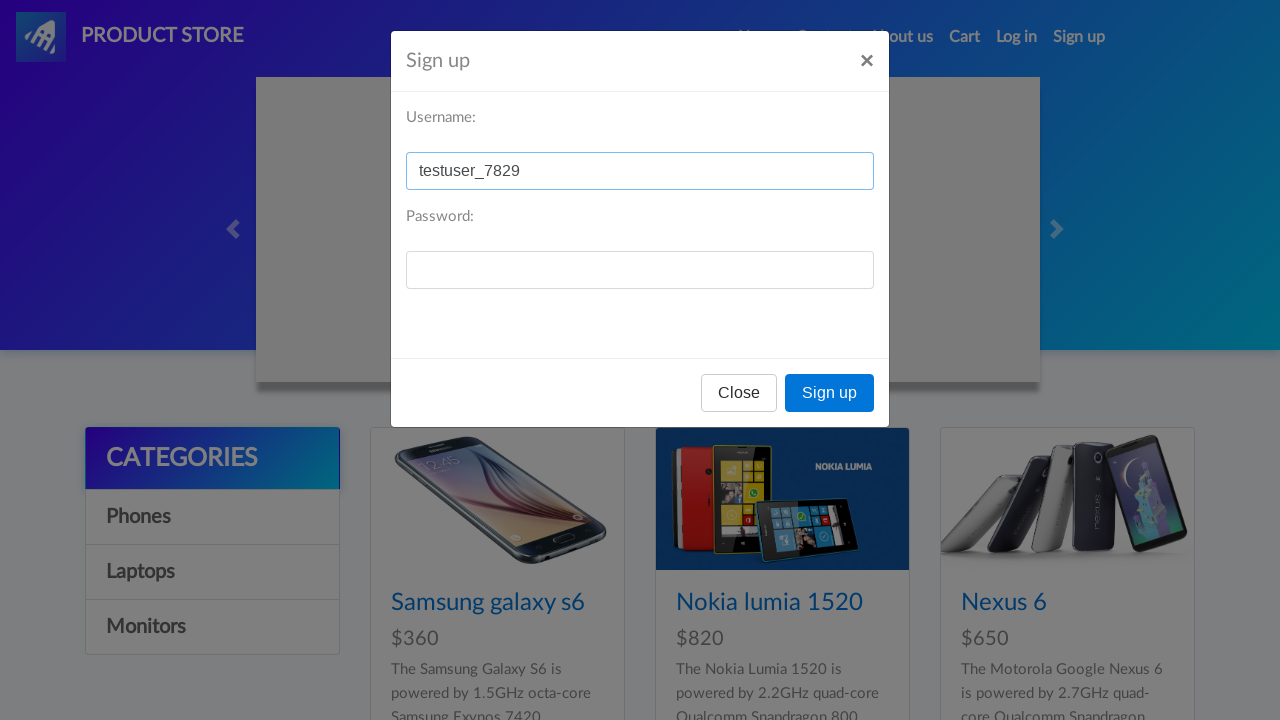

Filled password field with 'SecurePass456!' on input#sign-password
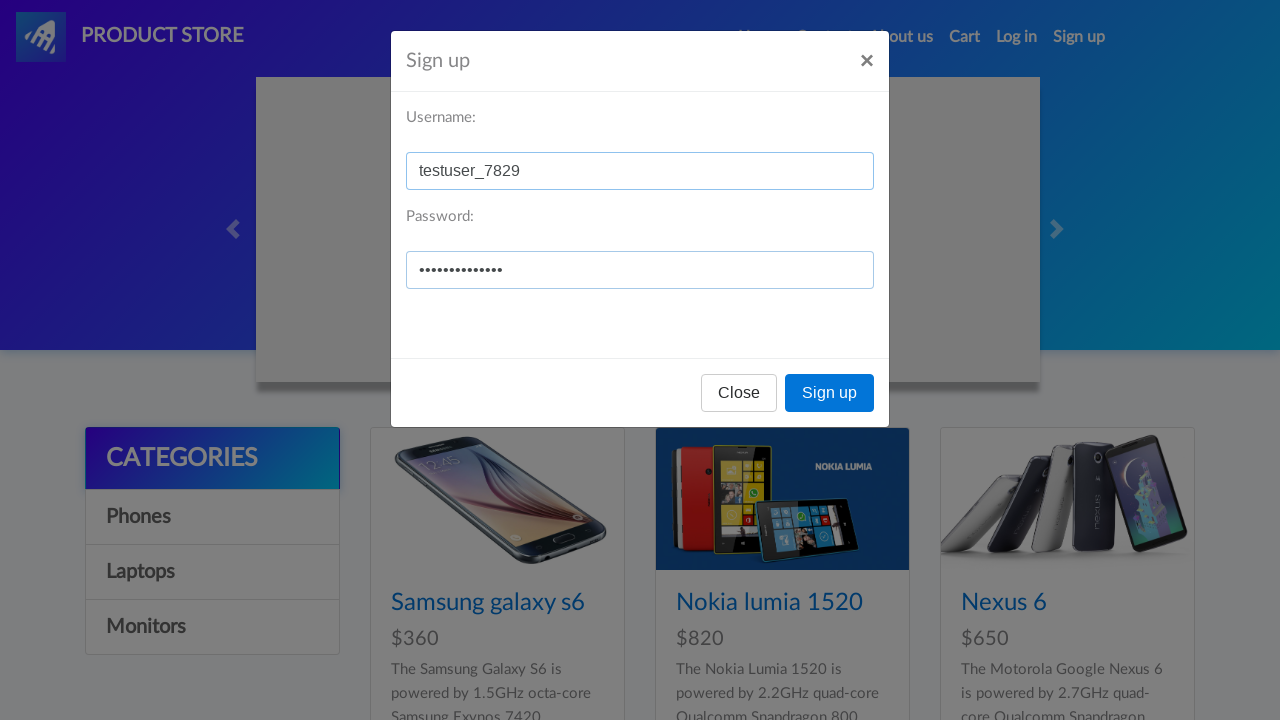

Clicked Sign up button in modal to submit registration form at (830, 393) on xpath=//*[@id='signInModal']/div/div/div[3]/button[2]
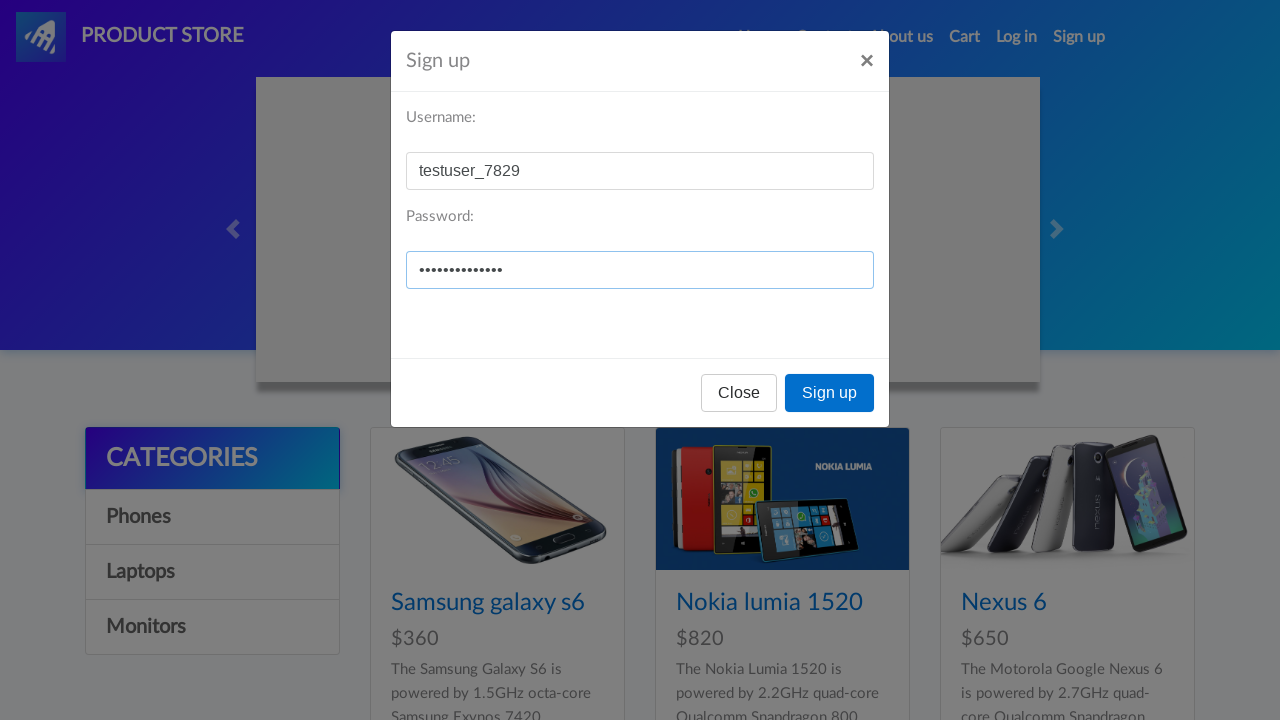

Handled alert dialog by accepting it
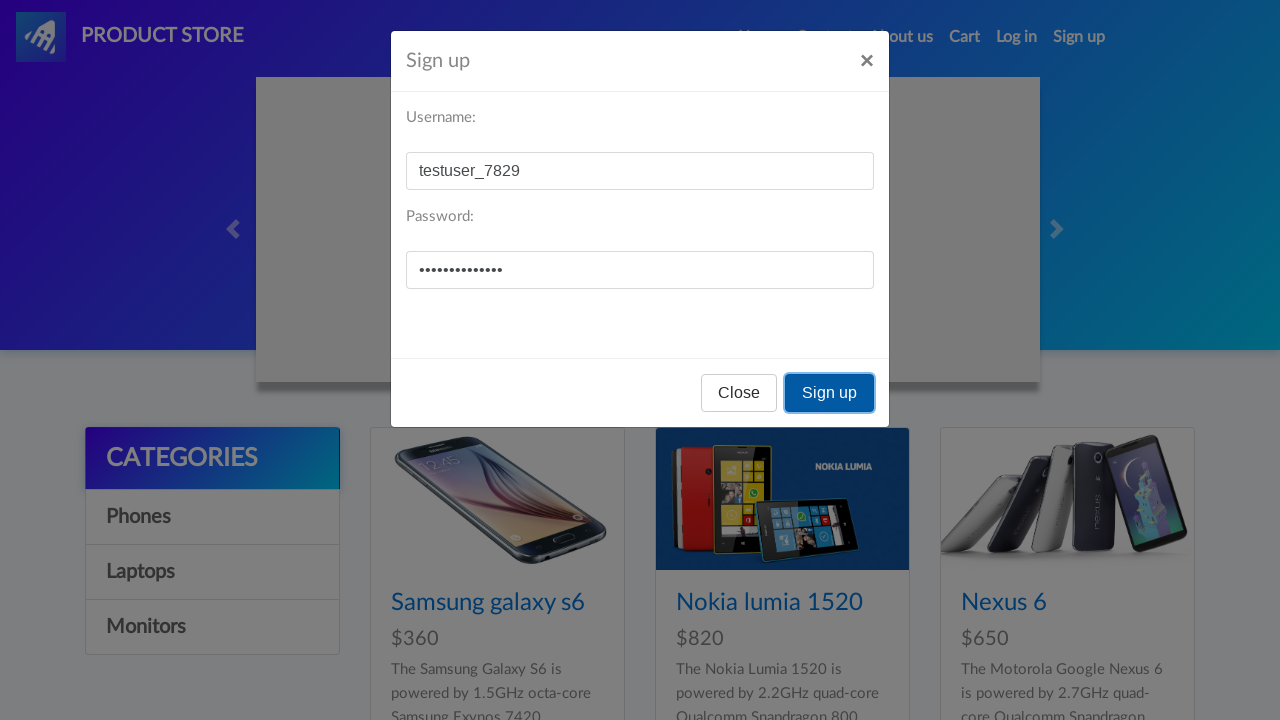

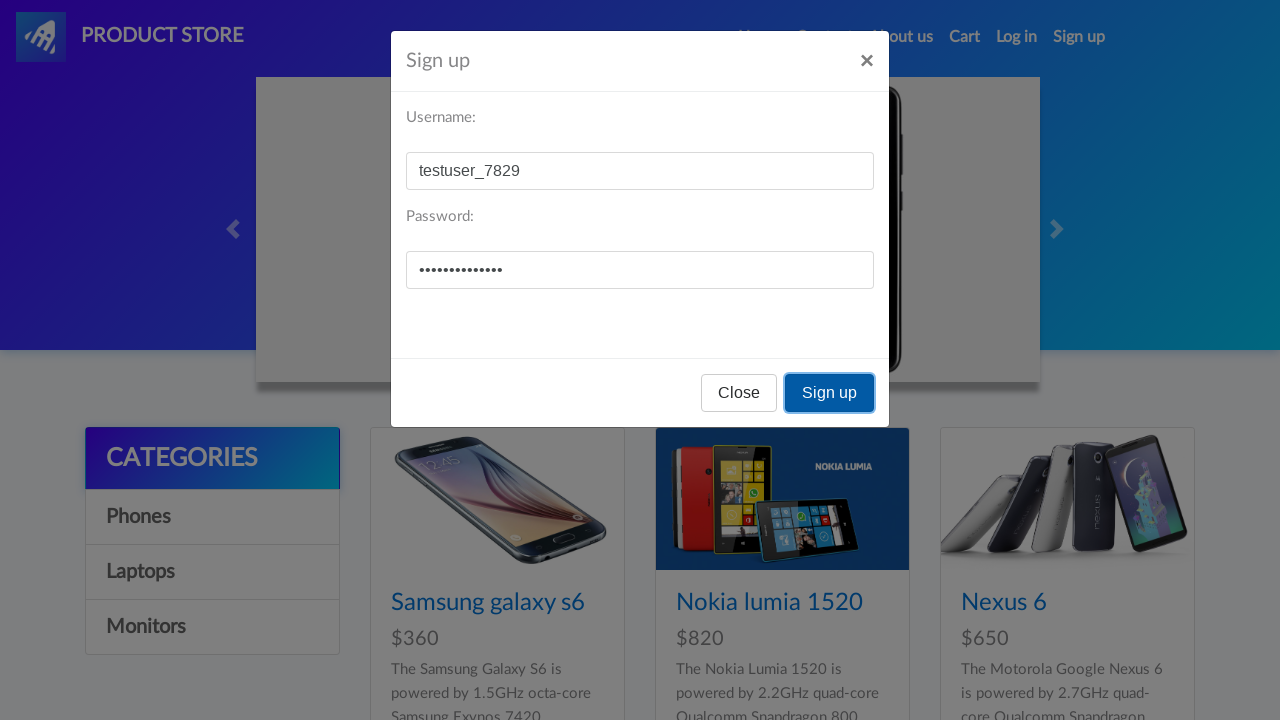